Tests a click counter application by clicking the button 5 times and verifying that the counter displays the correct count of clicks

Starting URL: https://qaclickcounter.ccbp.tech/

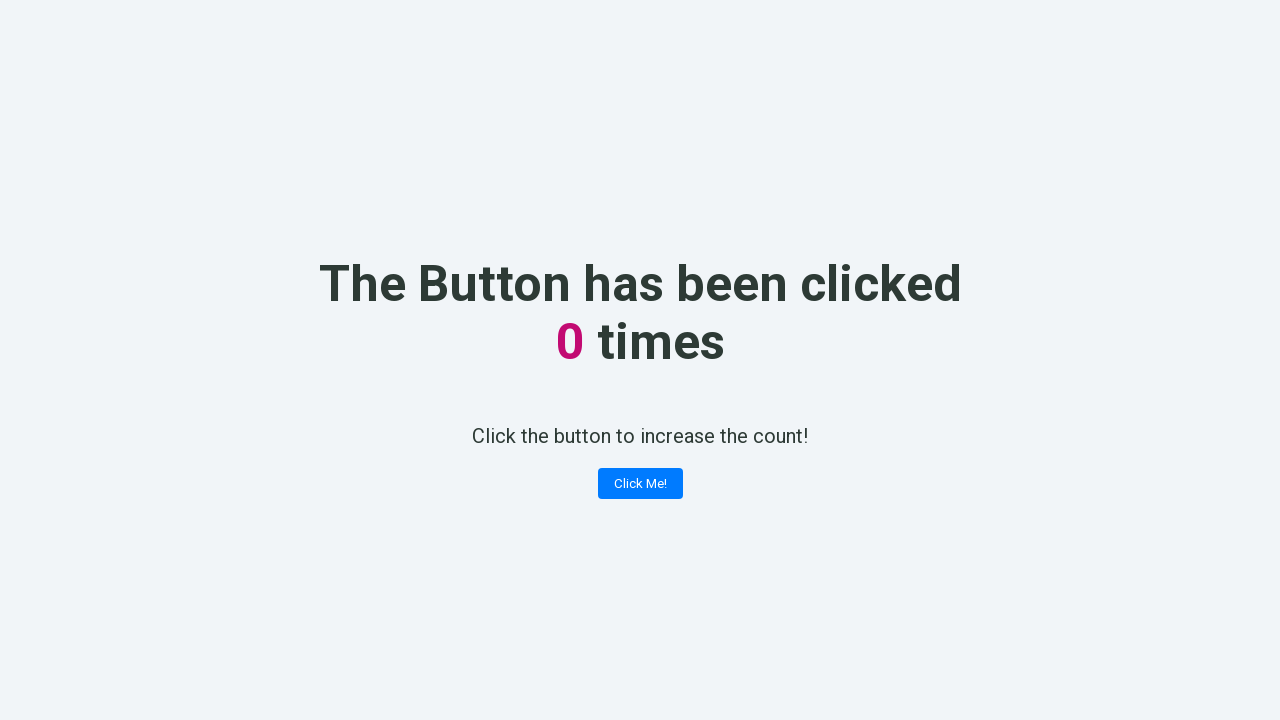

Navigated to click counter application
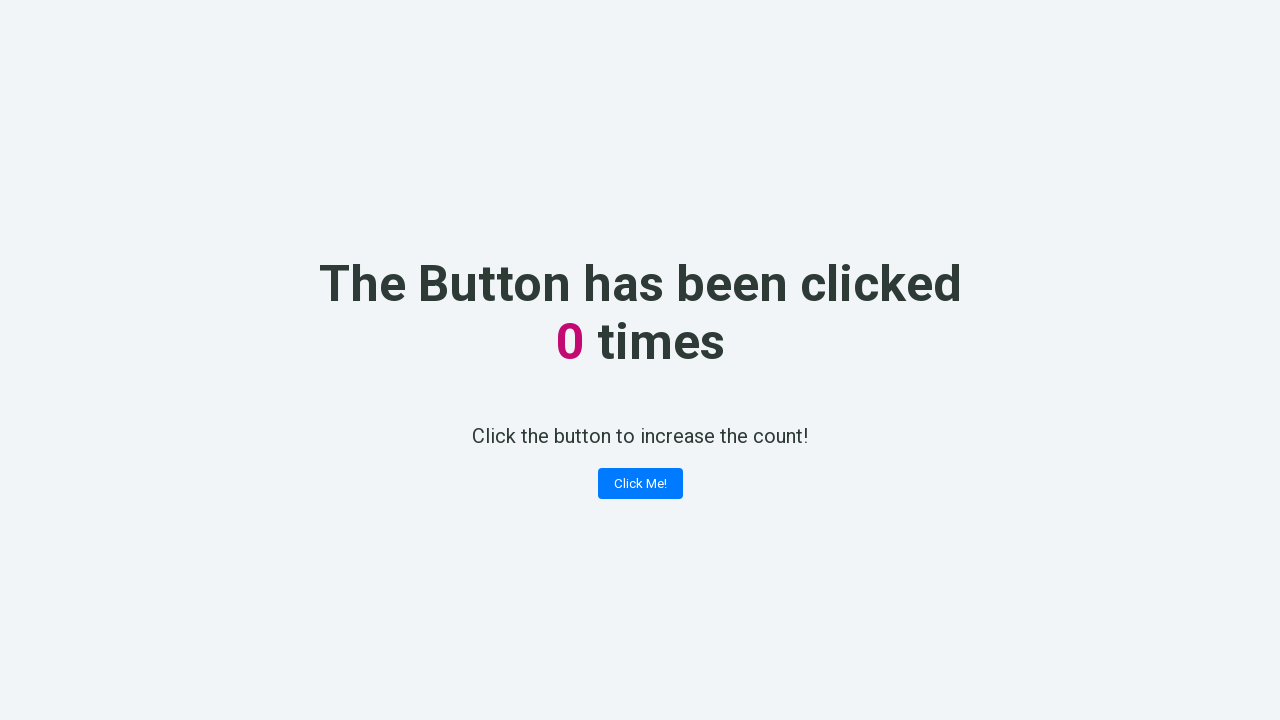

Clicked the 'Click Me!' button (click 1 of 5) at (640, 484) on .button
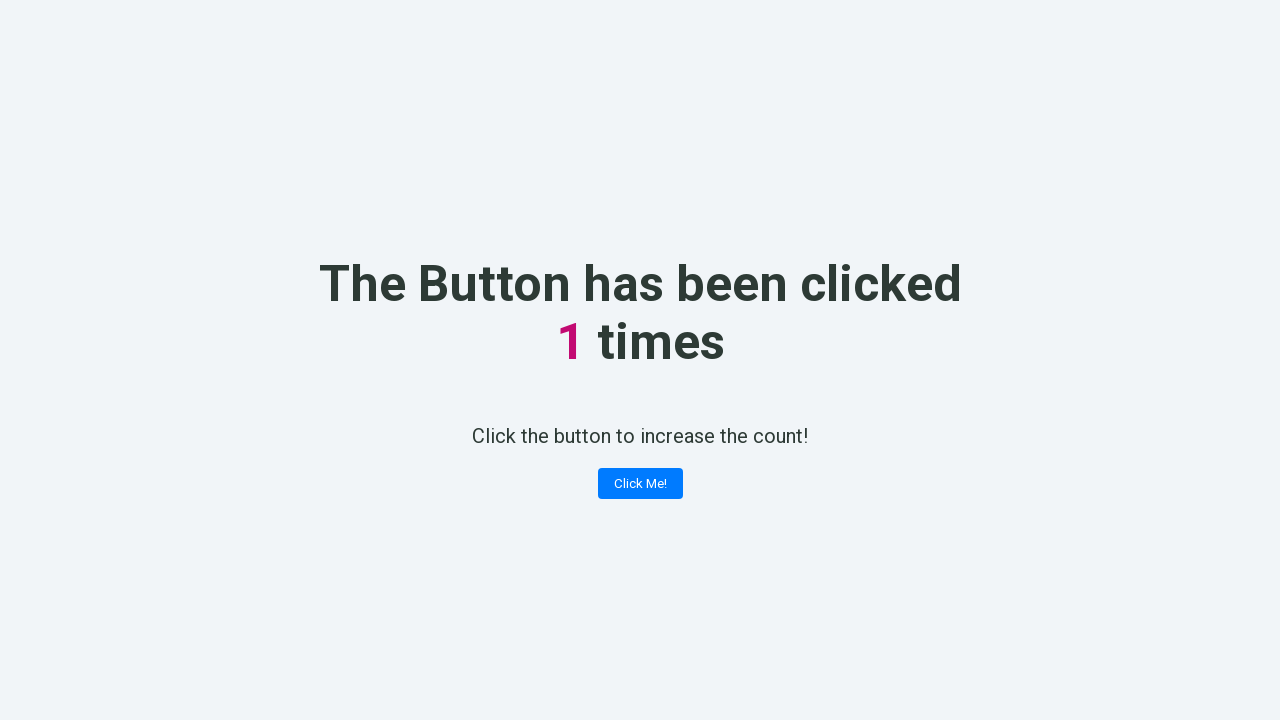

Clicked the 'Click Me!' button (click 2 of 5) at (640, 484) on .button
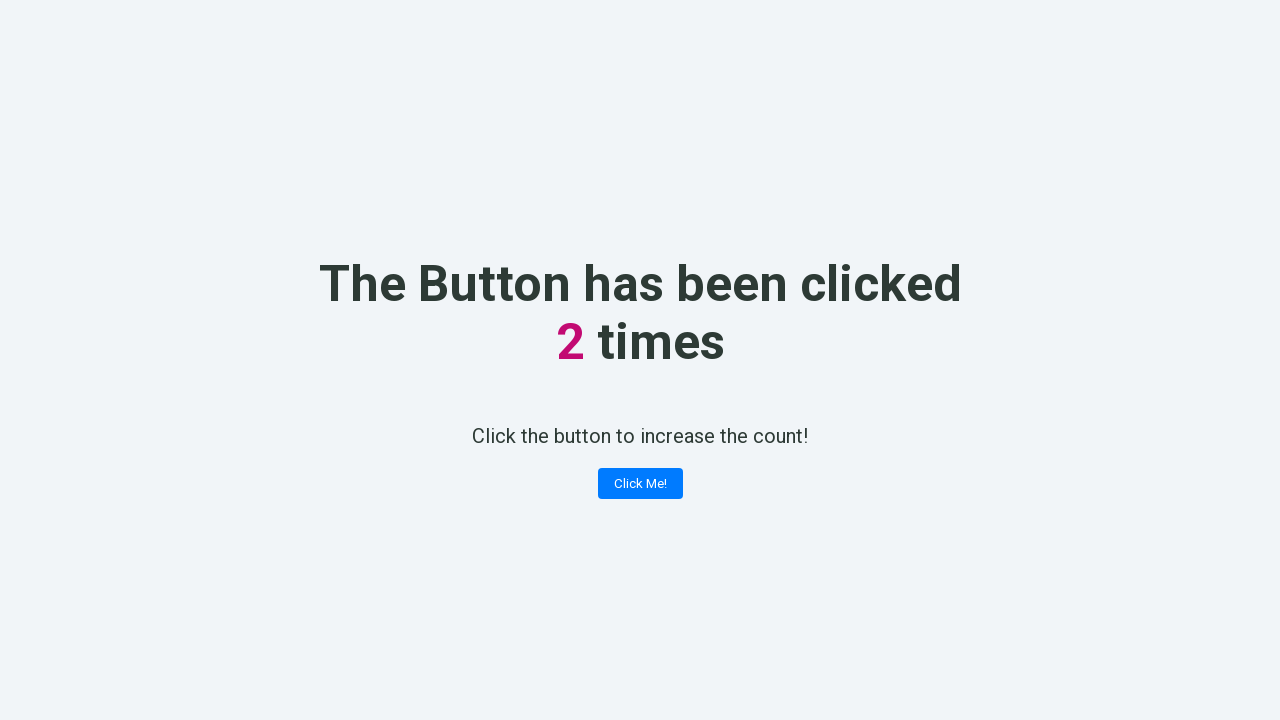

Clicked the 'Click Me!' button (click 3 of 5) at (640, 484) on .button
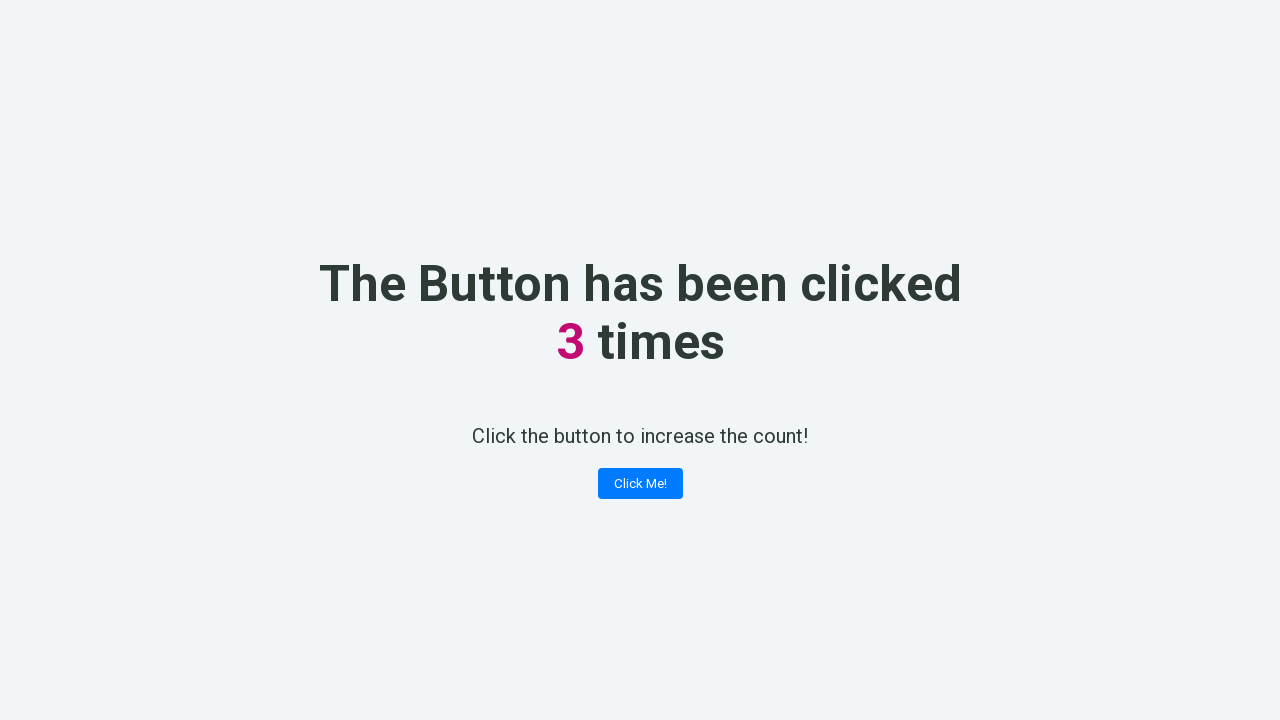

Clicked the 'Click Me!' button (click 4 of 5) at (640, 484) on .button
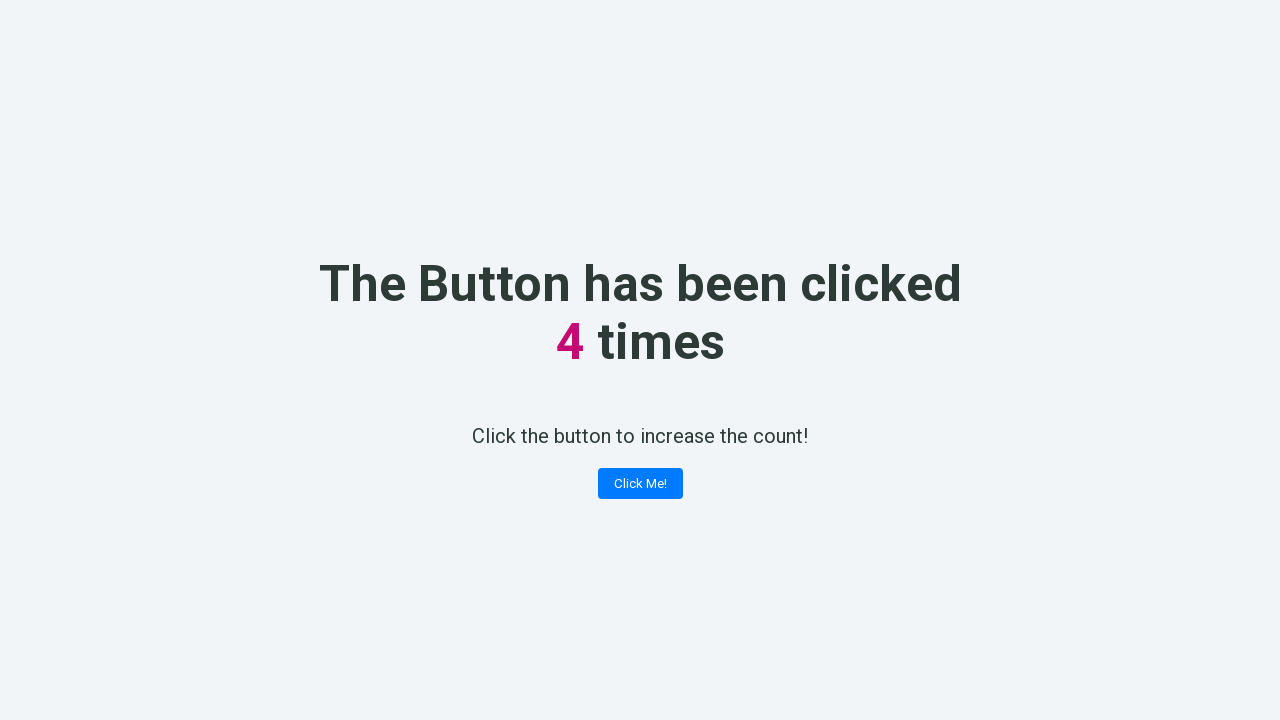

Clicked the 'Click Me!' button (click 5 of 5) at (640, 484) on .button
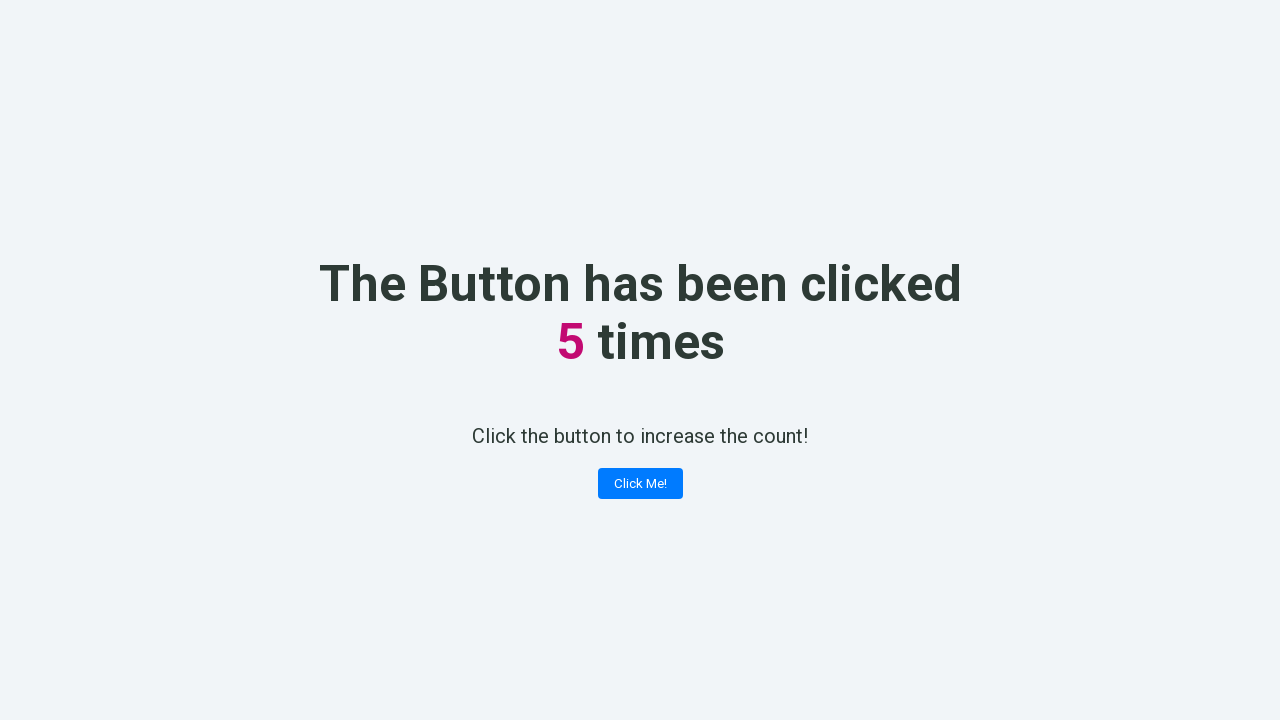

Counter value element loaded
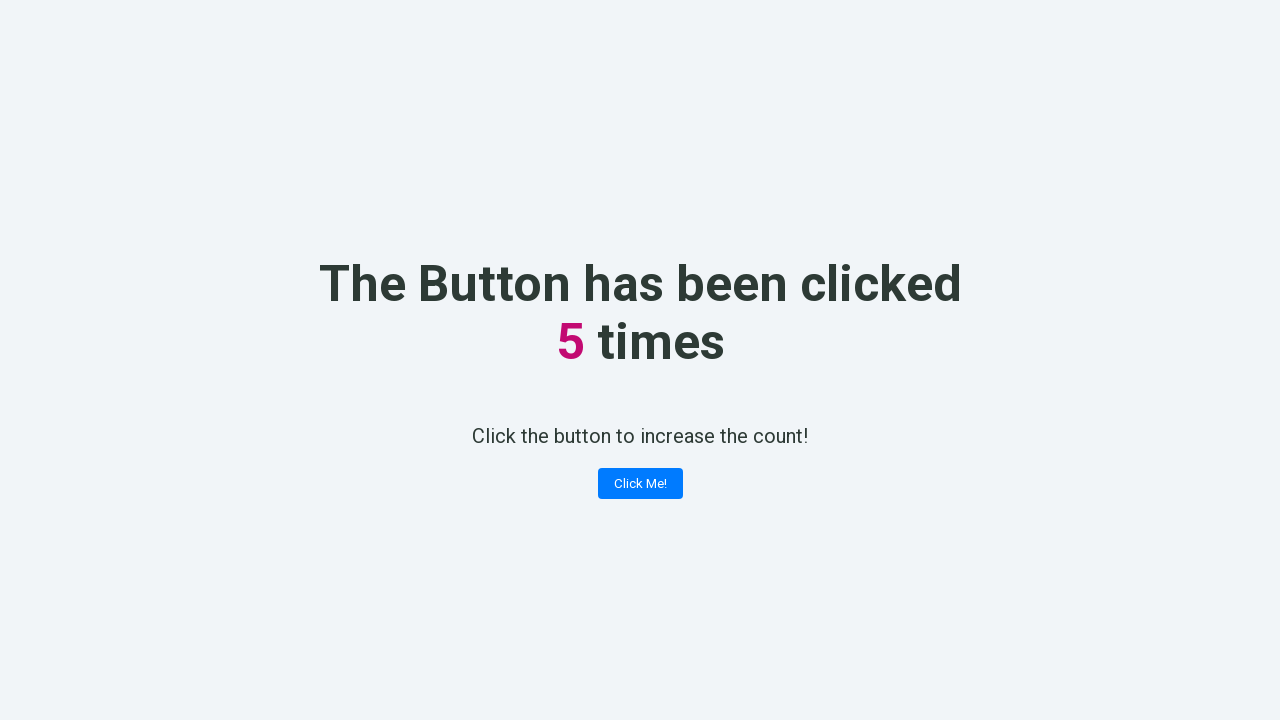

Retrieved counter text value: 5
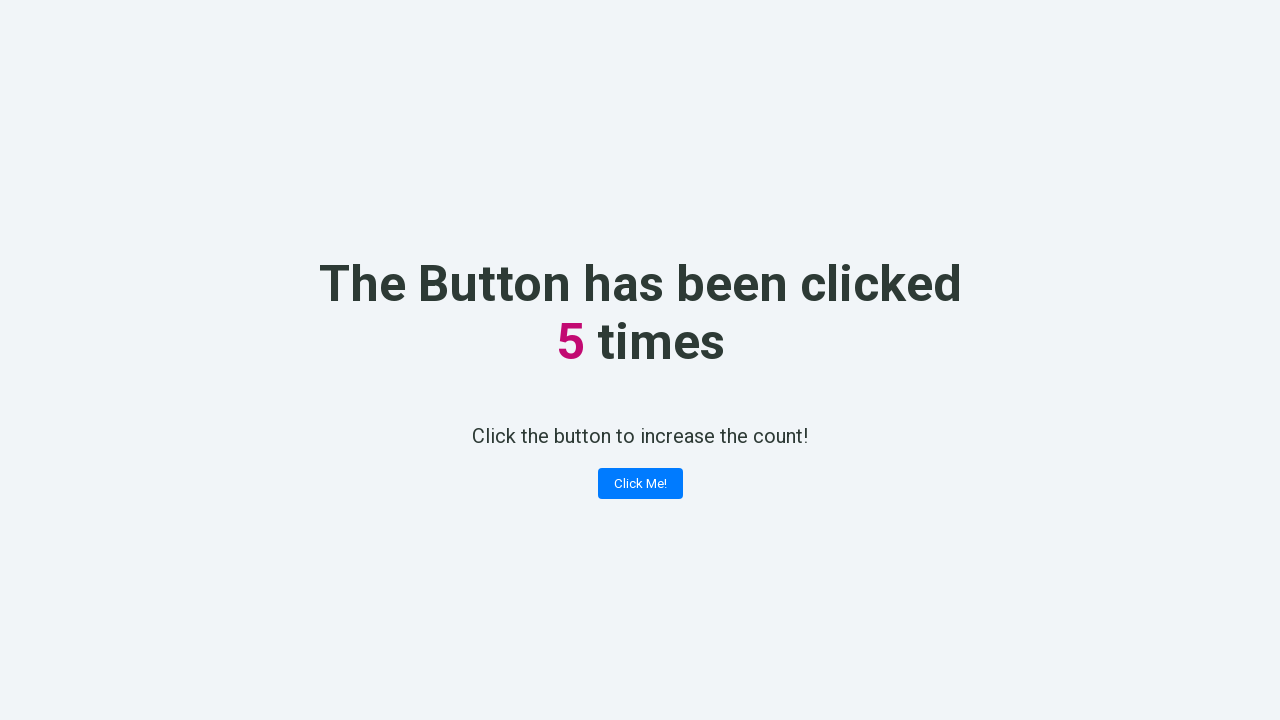

Verified counter displays correct count of 5 clicks
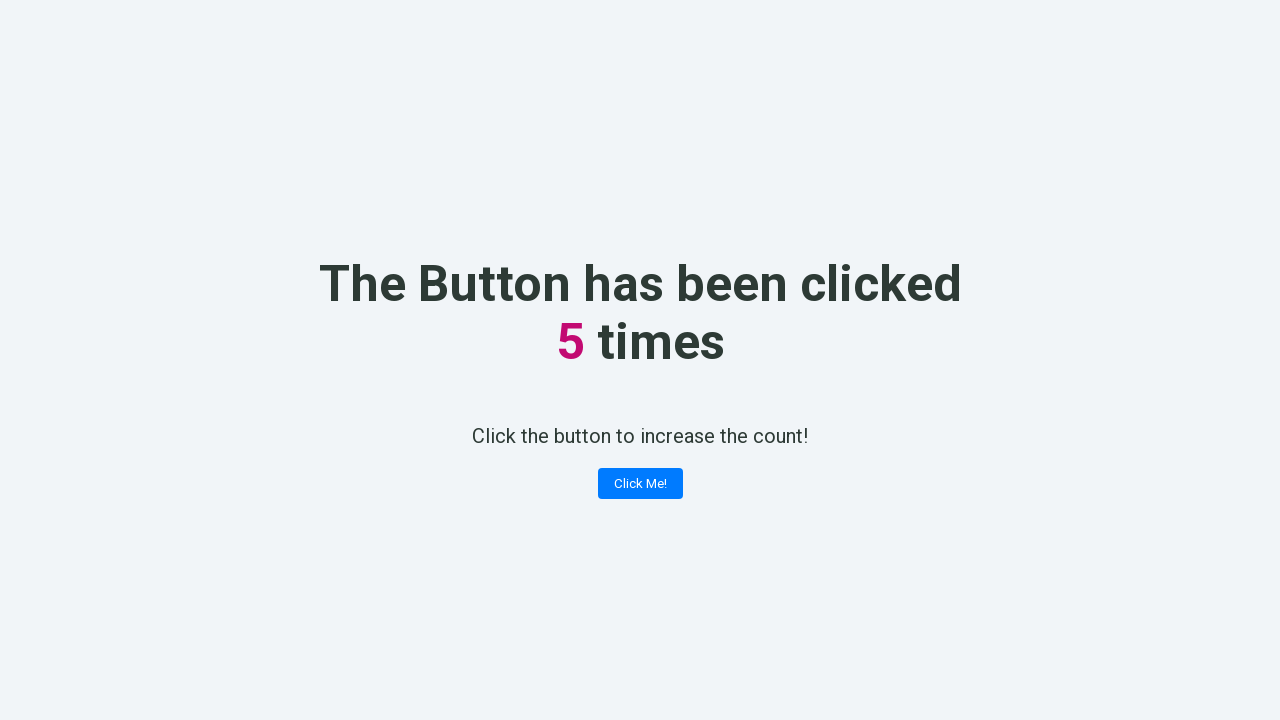

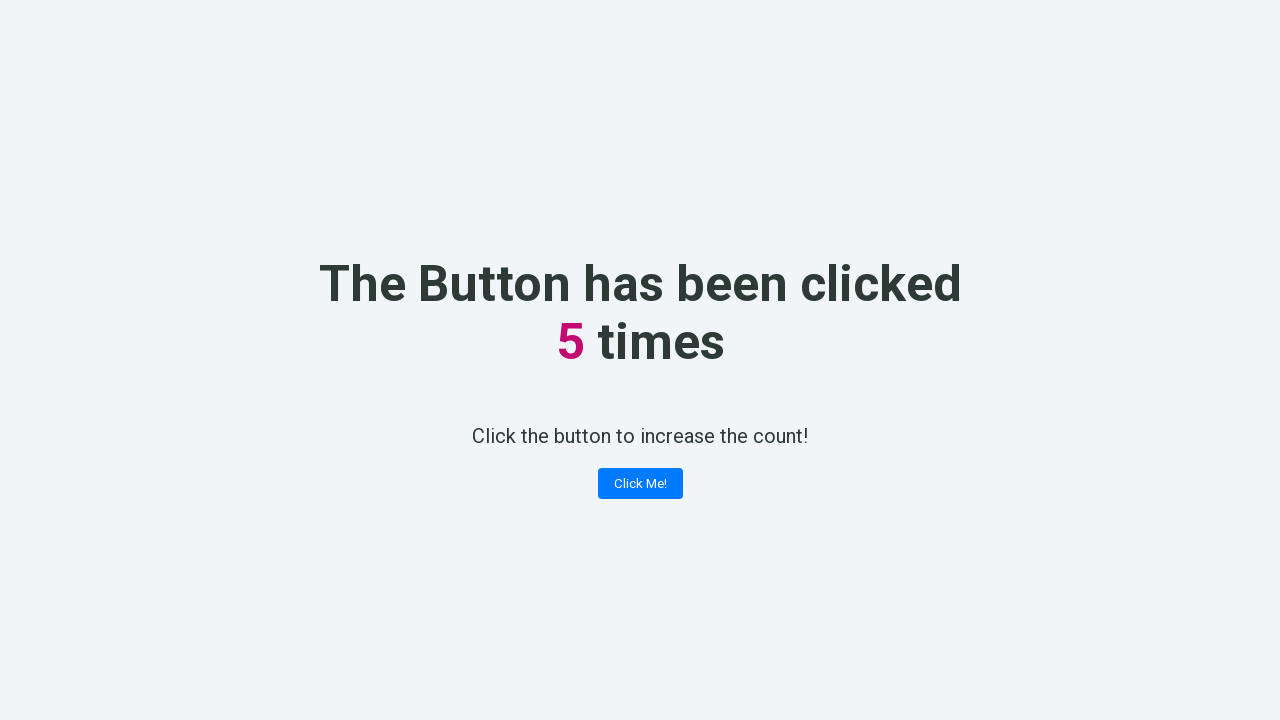